Tests that the InCo Collective home page loads correctly, verifies the page title contains "Interconnected Collective", clicks on the "ABOUT US" link, and checks that "Contributors" text is visible.

Starting URL: https://incocollective.com/

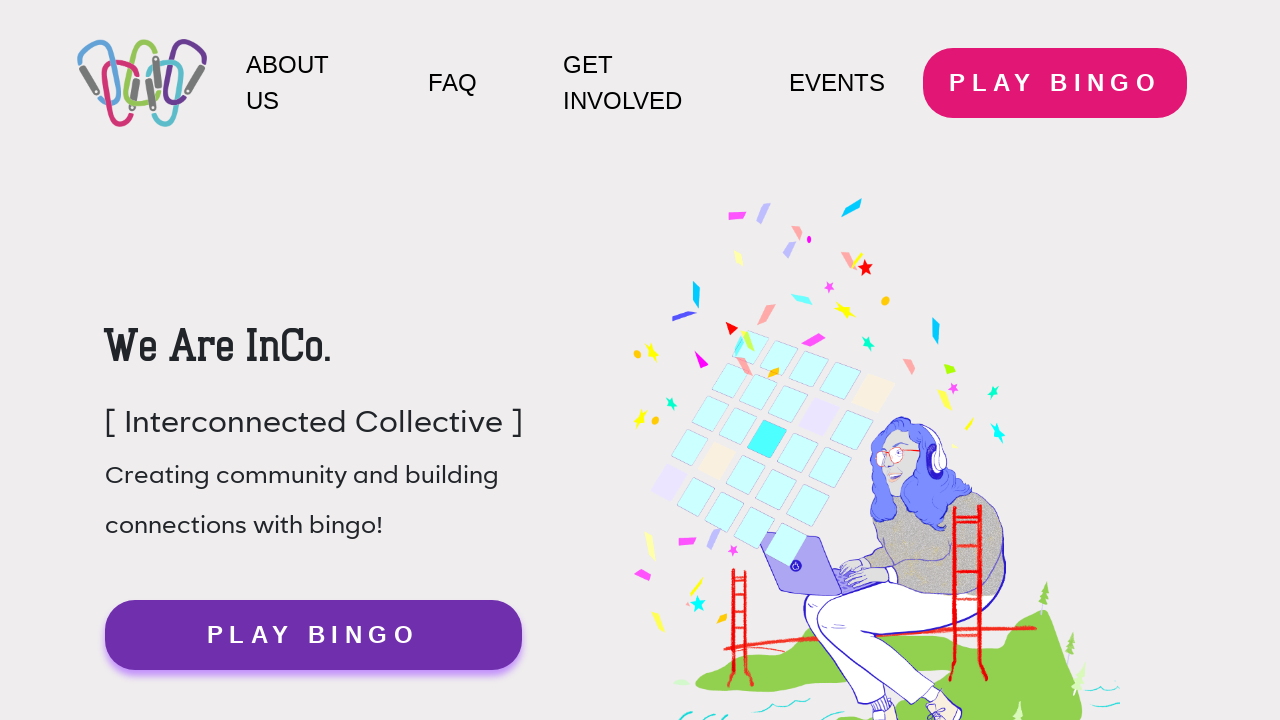

Navigated to InCo Collective home page
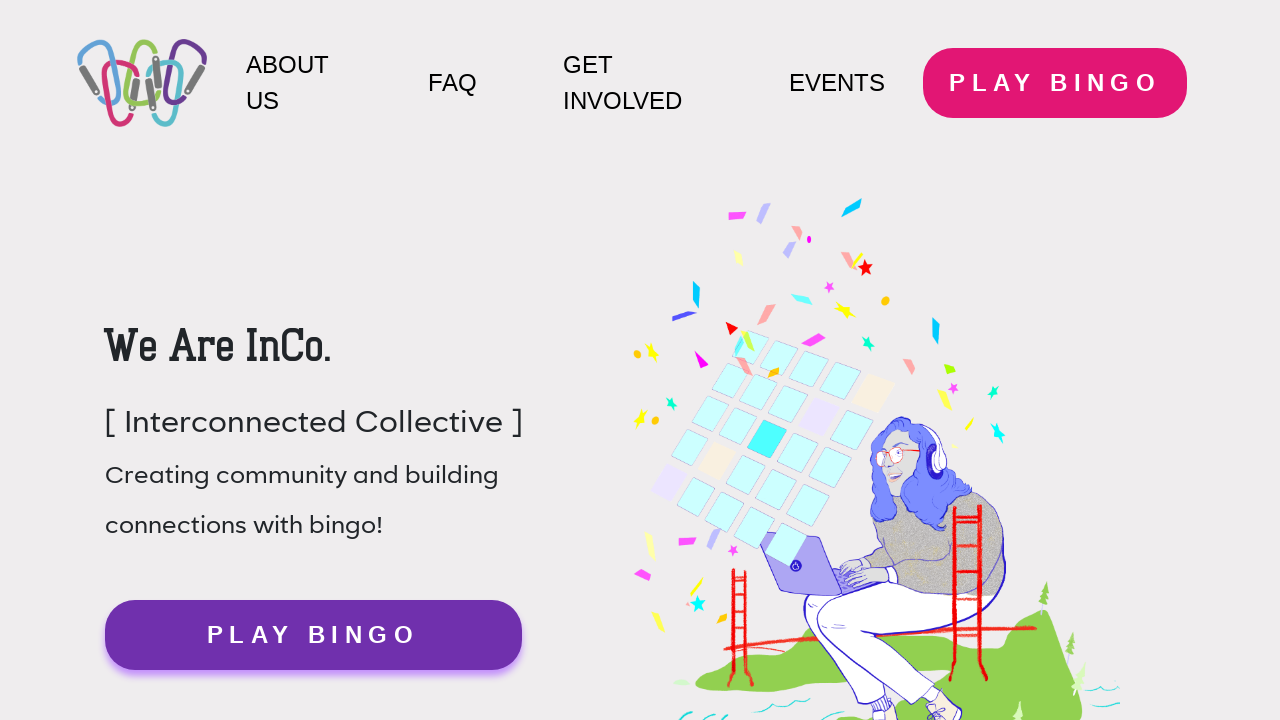

Verified page title contains 'Interconnected Collective'
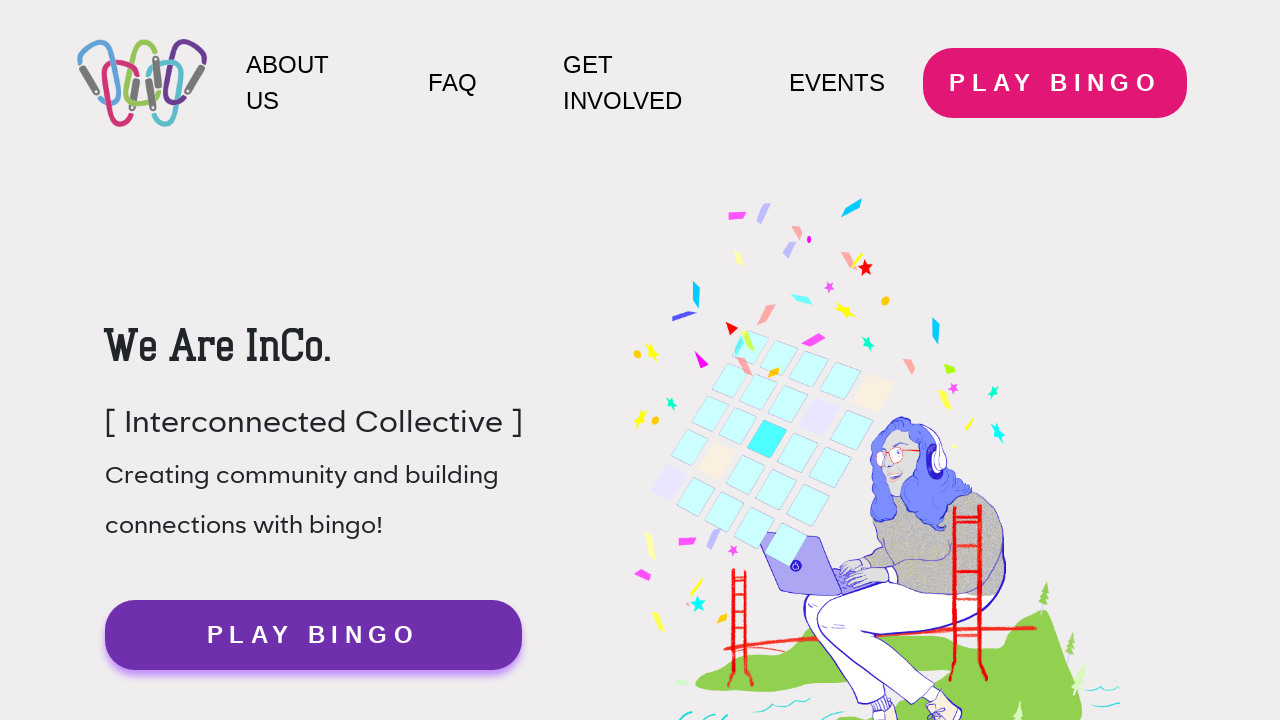

Clicked the 'ABOUT US' link at (678, 360) on internal:role=link[name="ABOUT US"i] >> nth=1
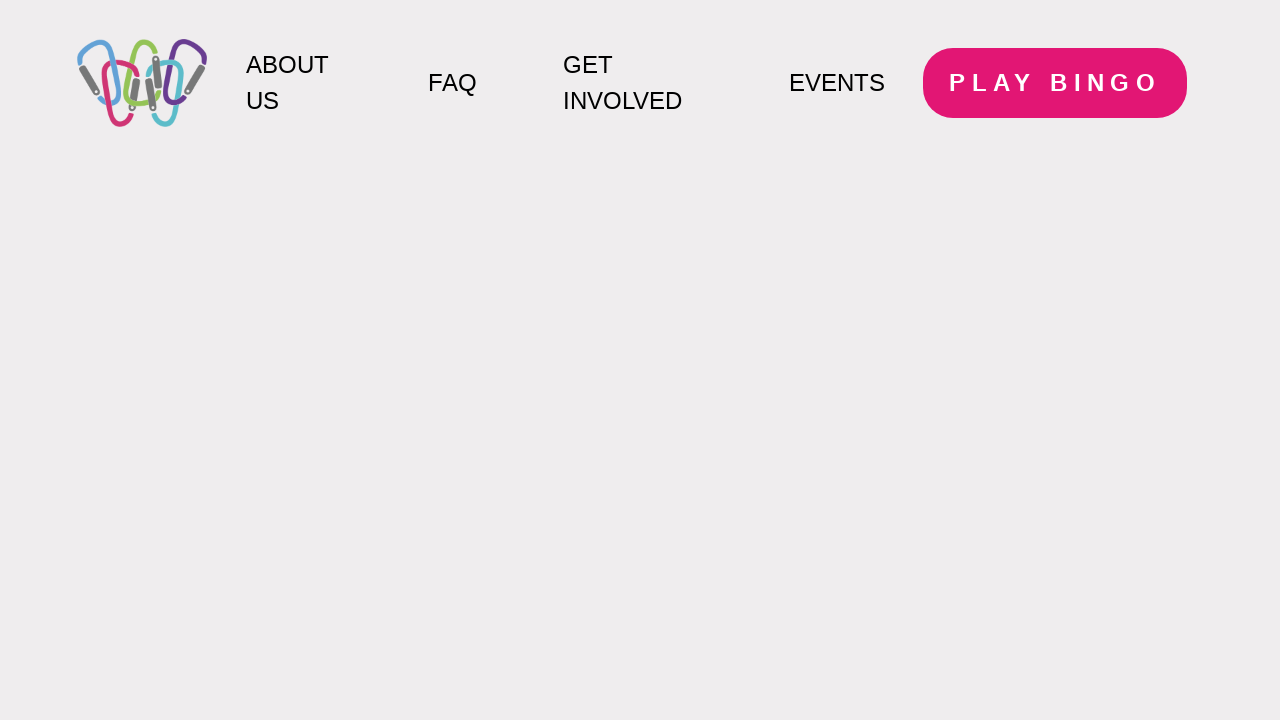

Verified 'Contributors' text is visible on the page
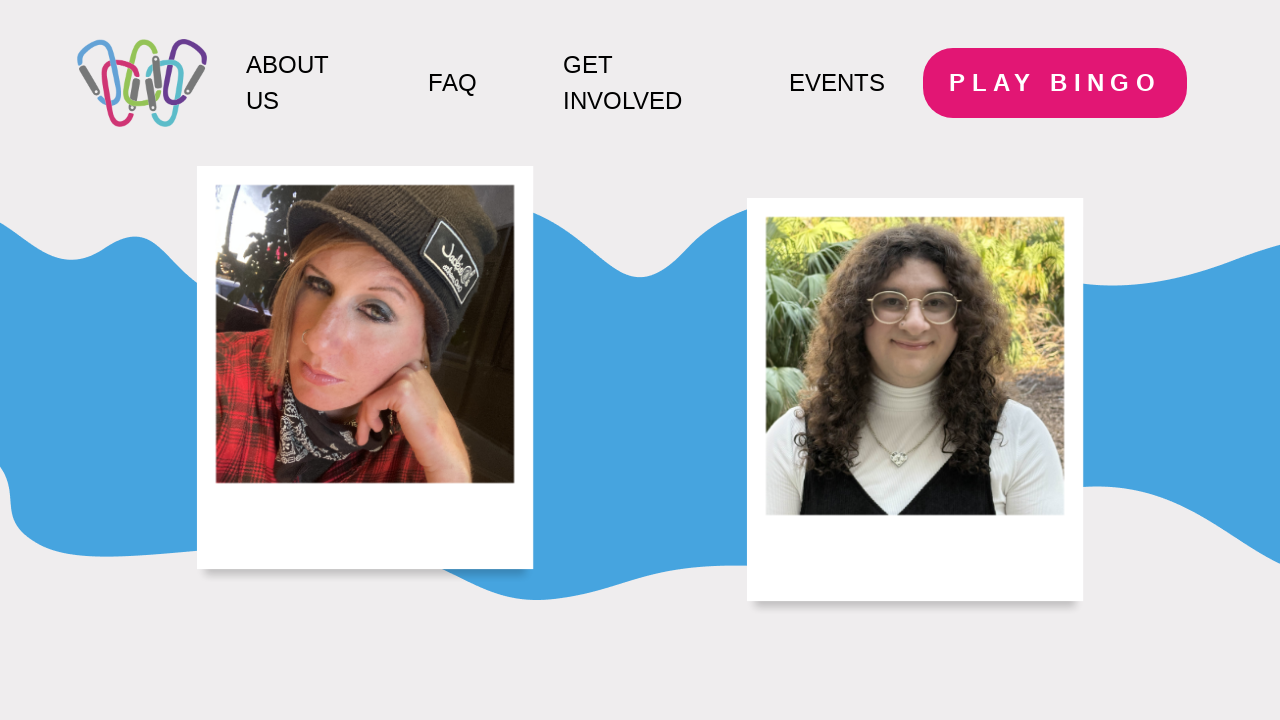

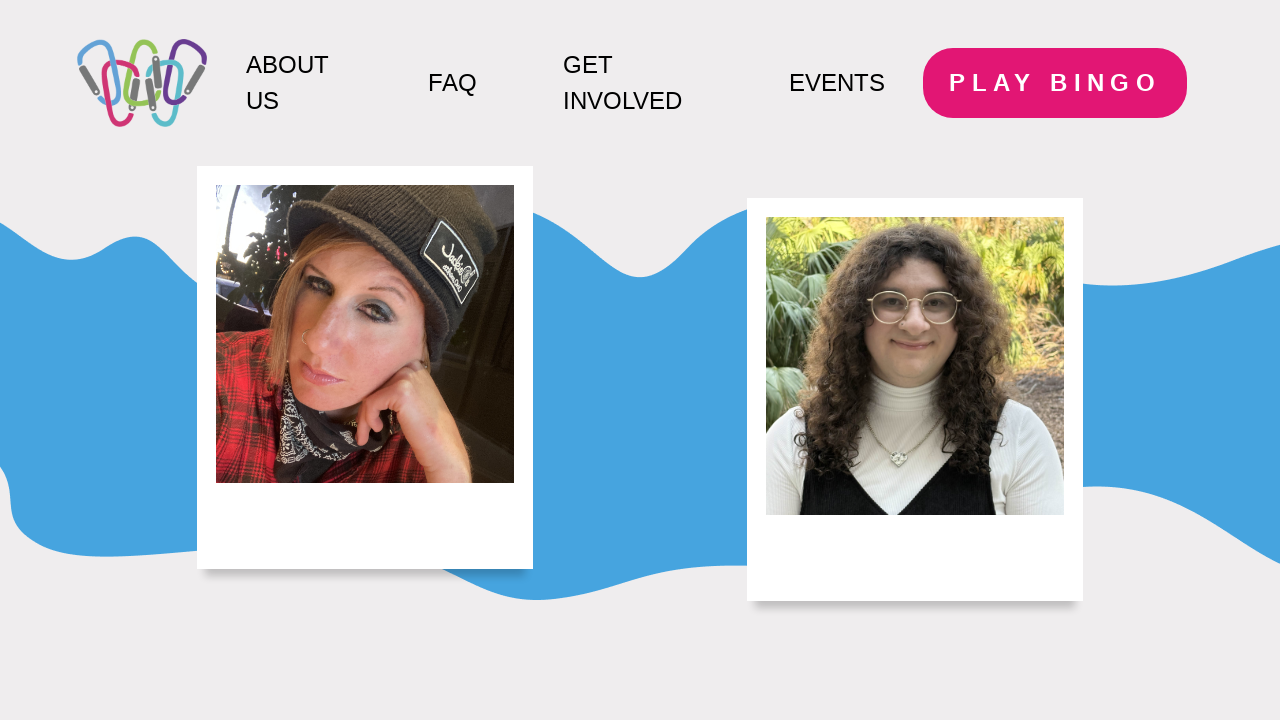